Navigates to Selenide documentation page, finds all links on the page, and interacts with the collection of elements to verify they are present and accessible

Starting URL: https://selenide.org/documentation.html

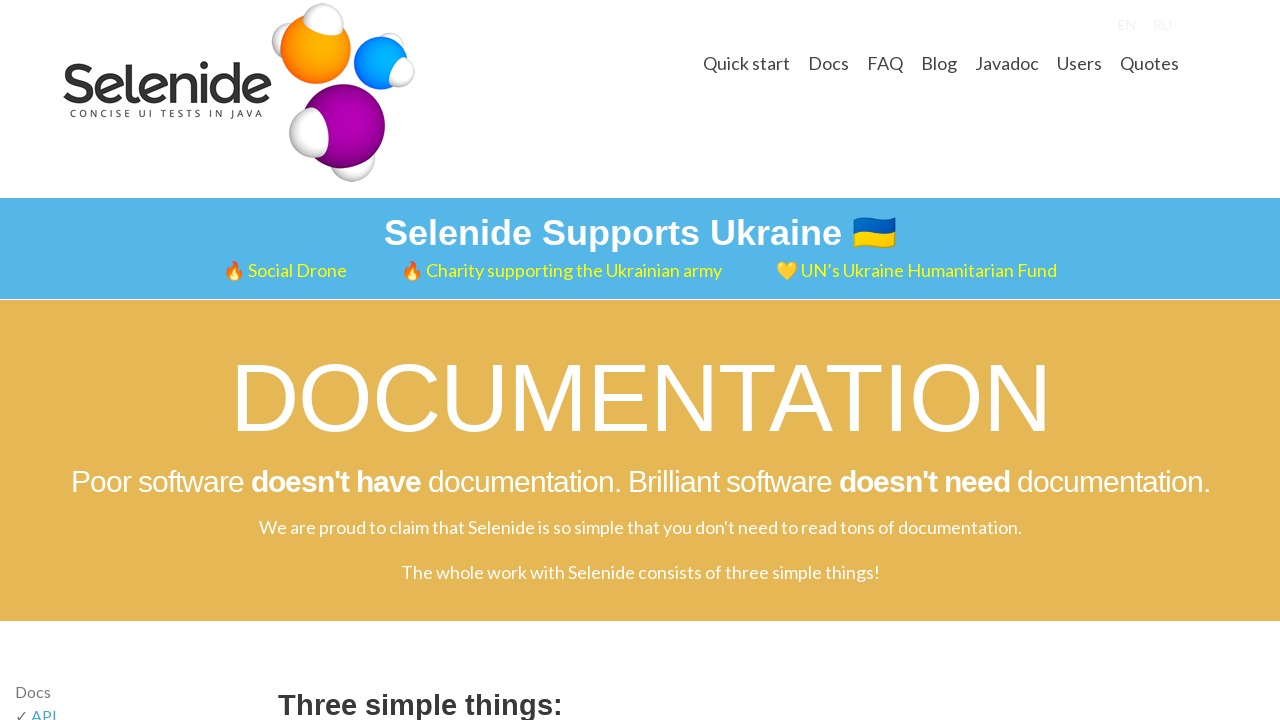

Found all links on the Selenide documentation page
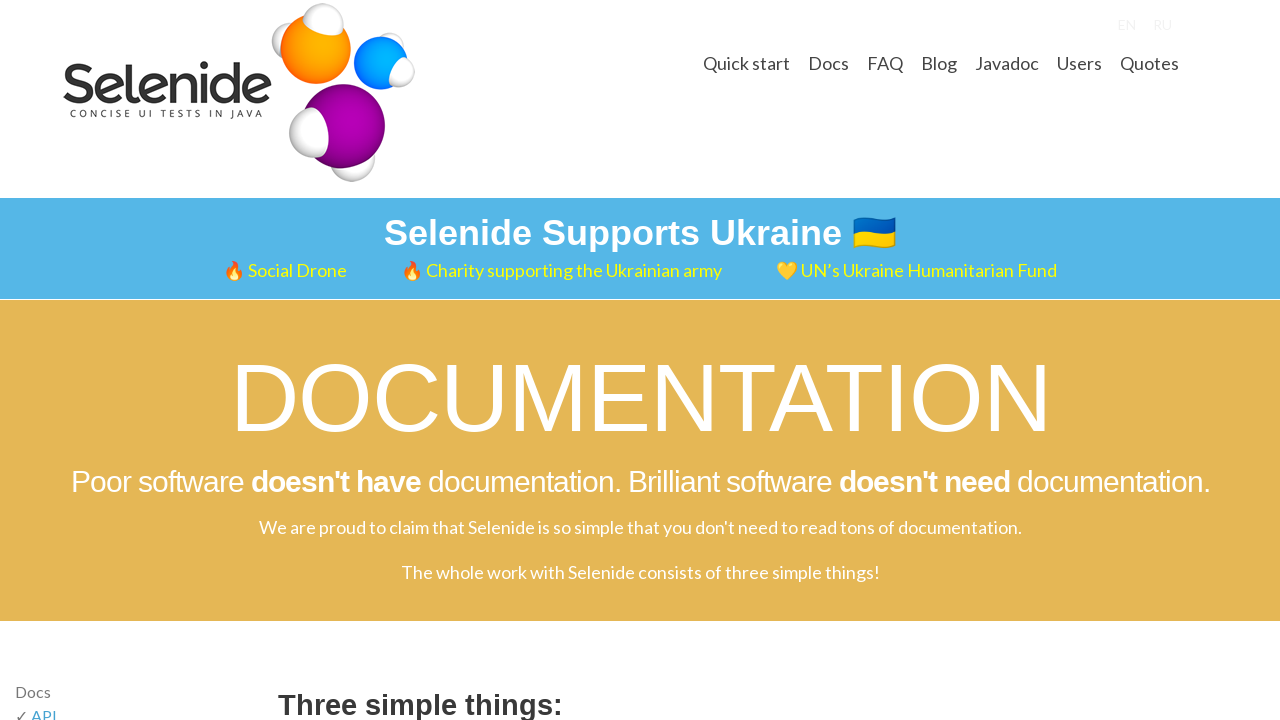

Verified link count is less than 100 (found 72 links)
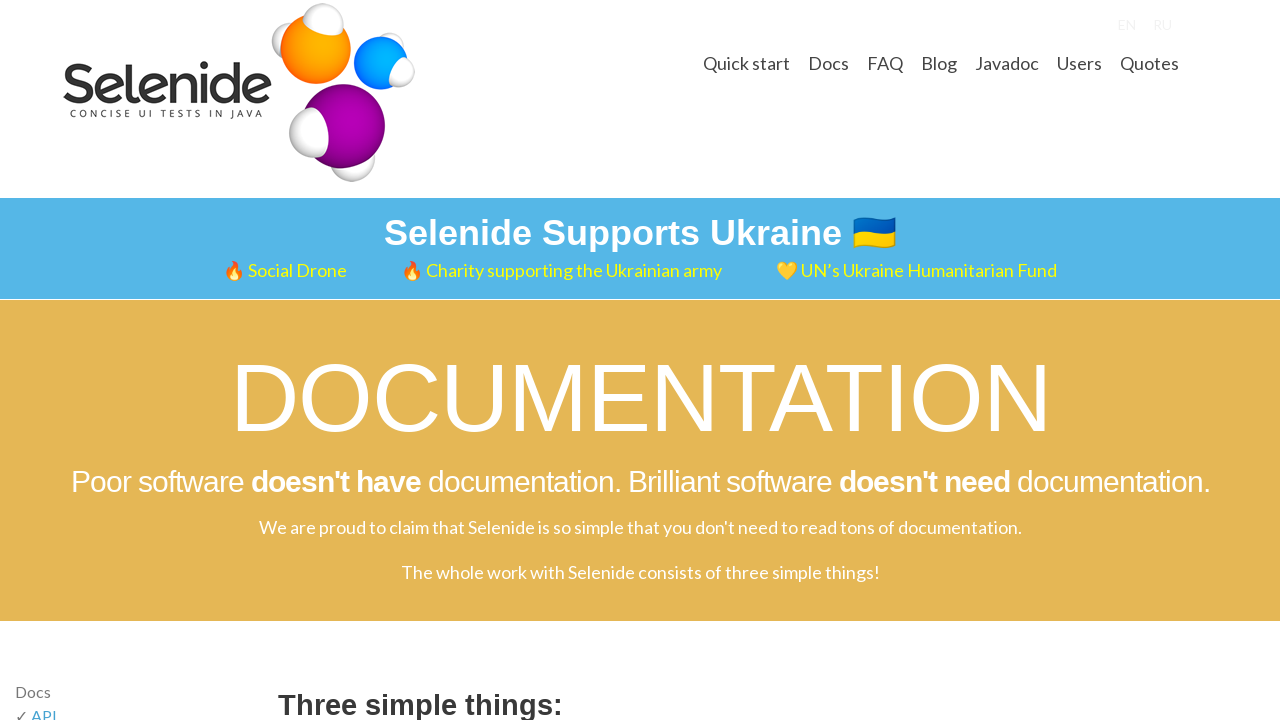

Extracted text from all non-empty links (70 links with text)
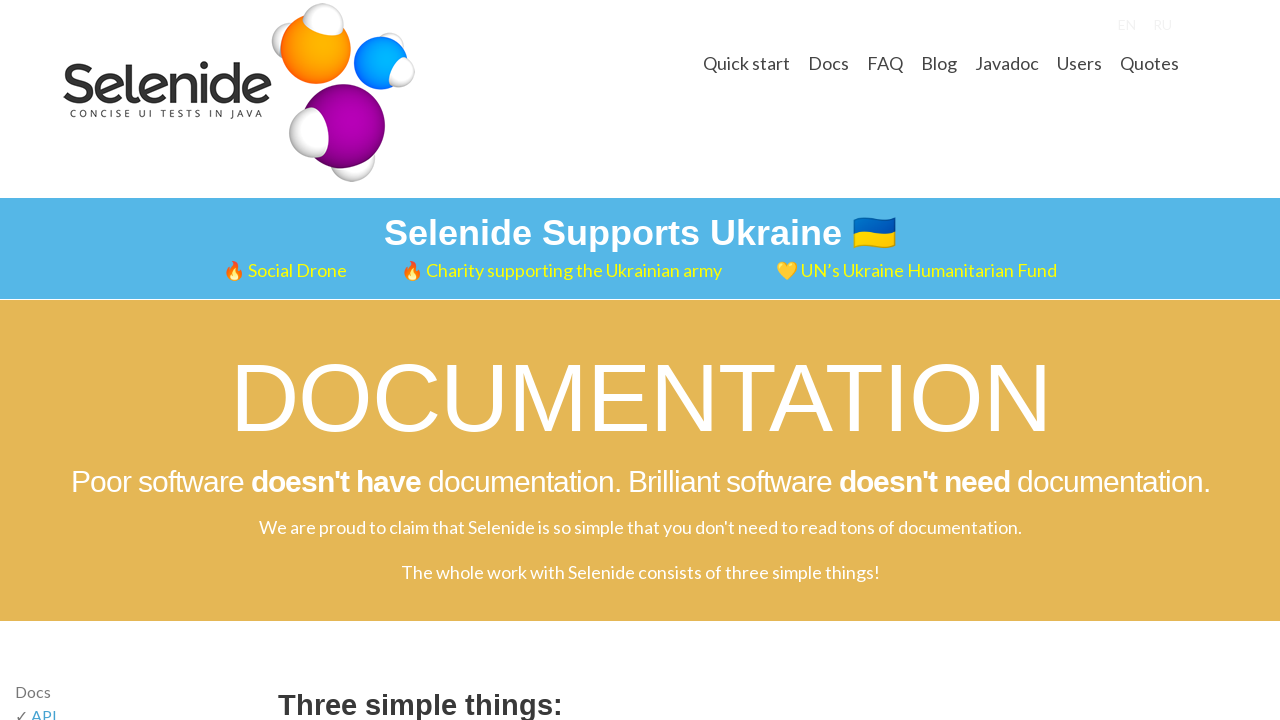

Scrolled link into view and verified accessibility: '[src]'
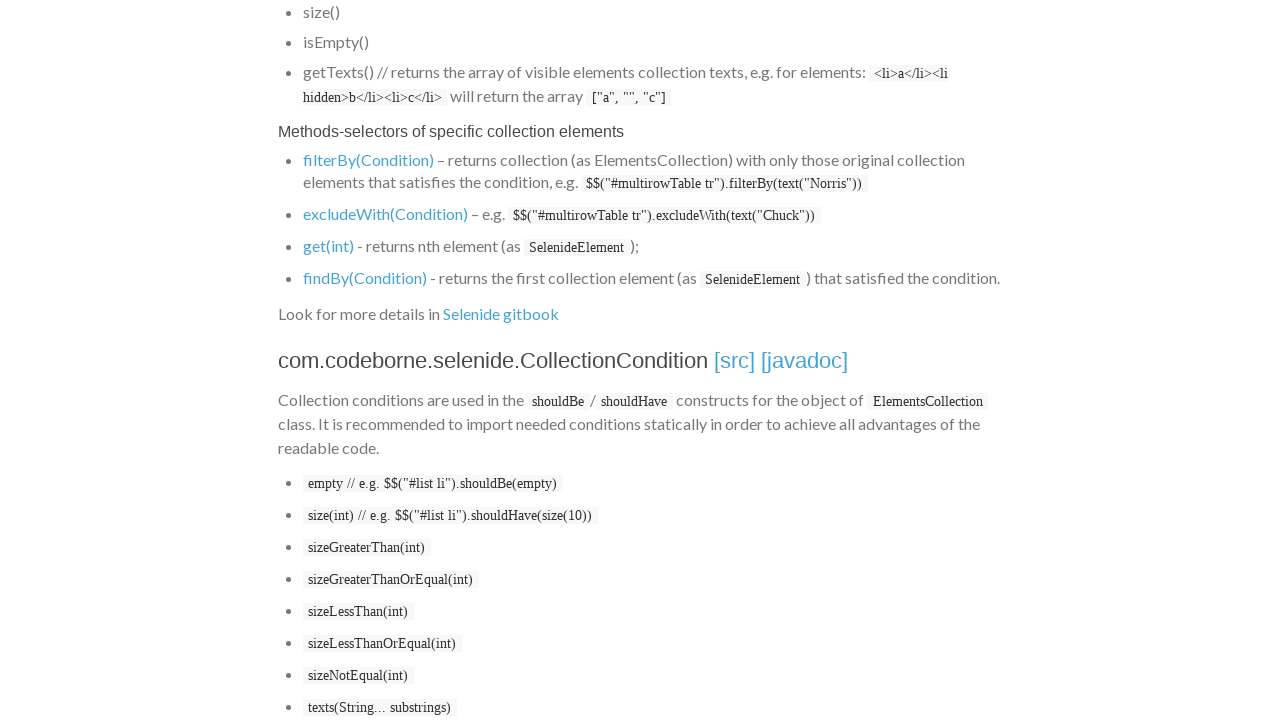

Scrolled link into view and verified accessibility: '[javadoc]'
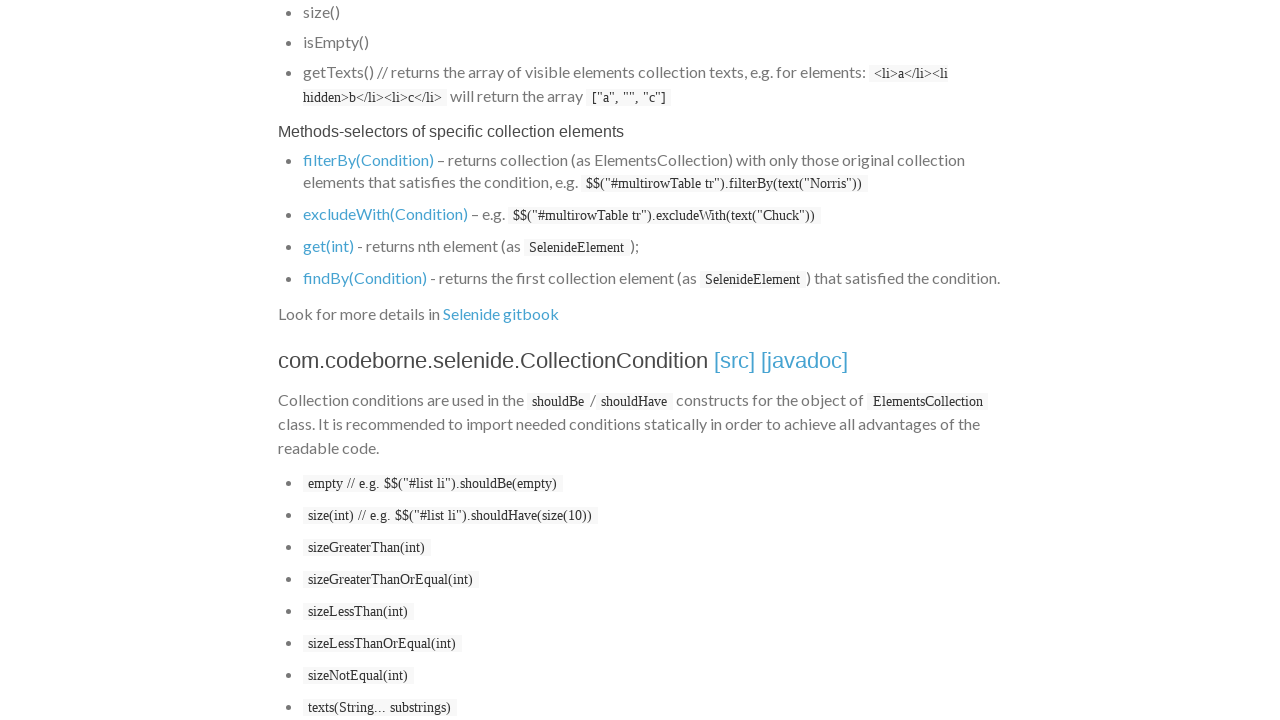

Scrolled link into view and verified accessibility: 'Selenide gitbook'
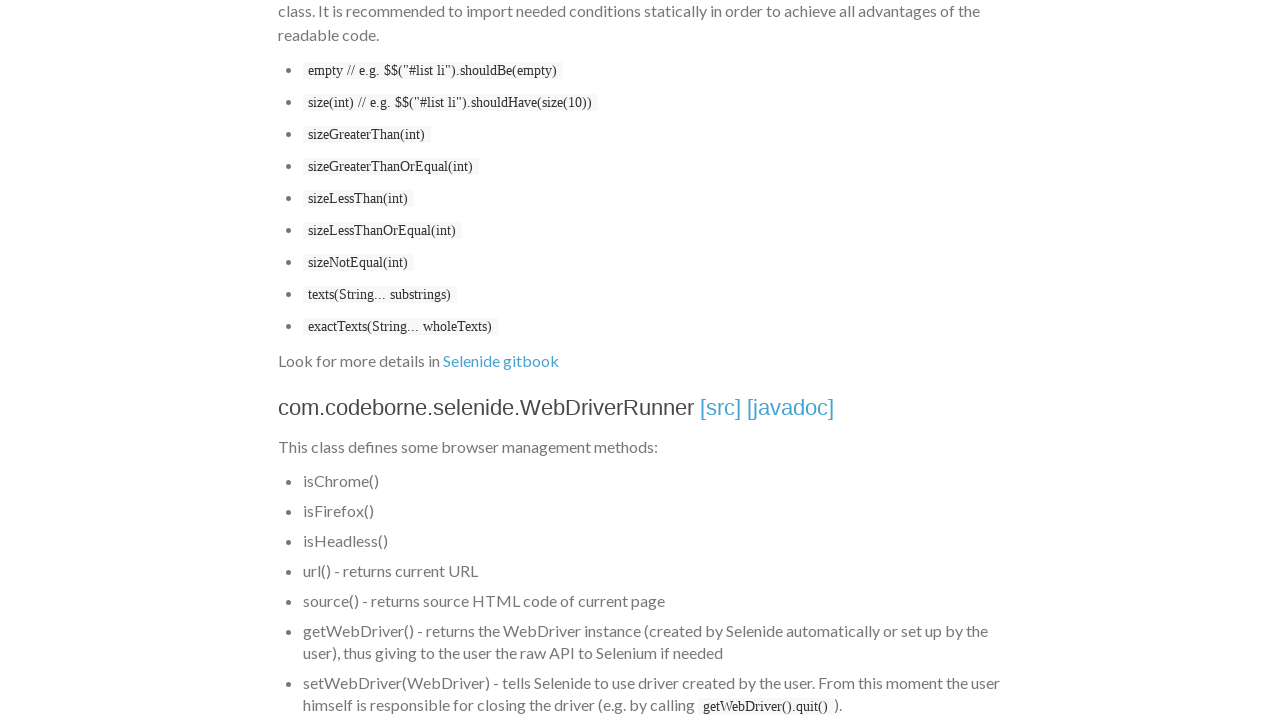

Scrolled link into view and verified accessibility: '[src]'
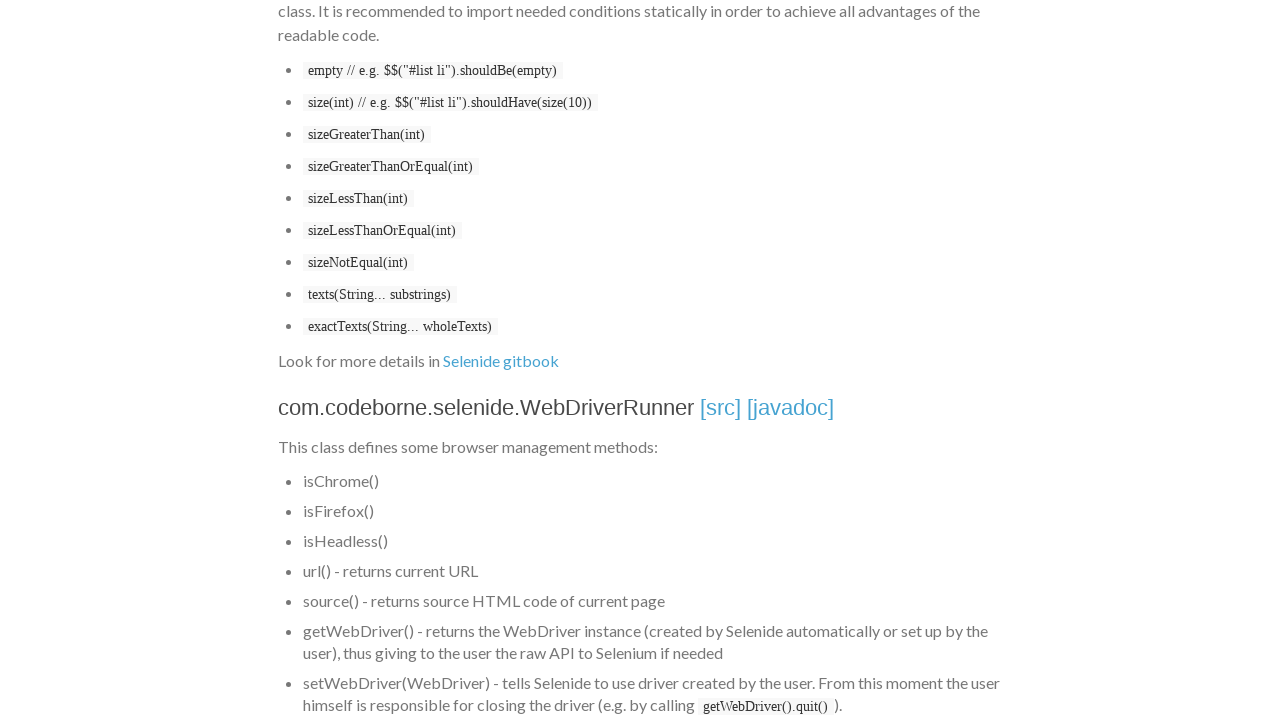

Scrolled link into view and verified accessibility: '[javadoc]'
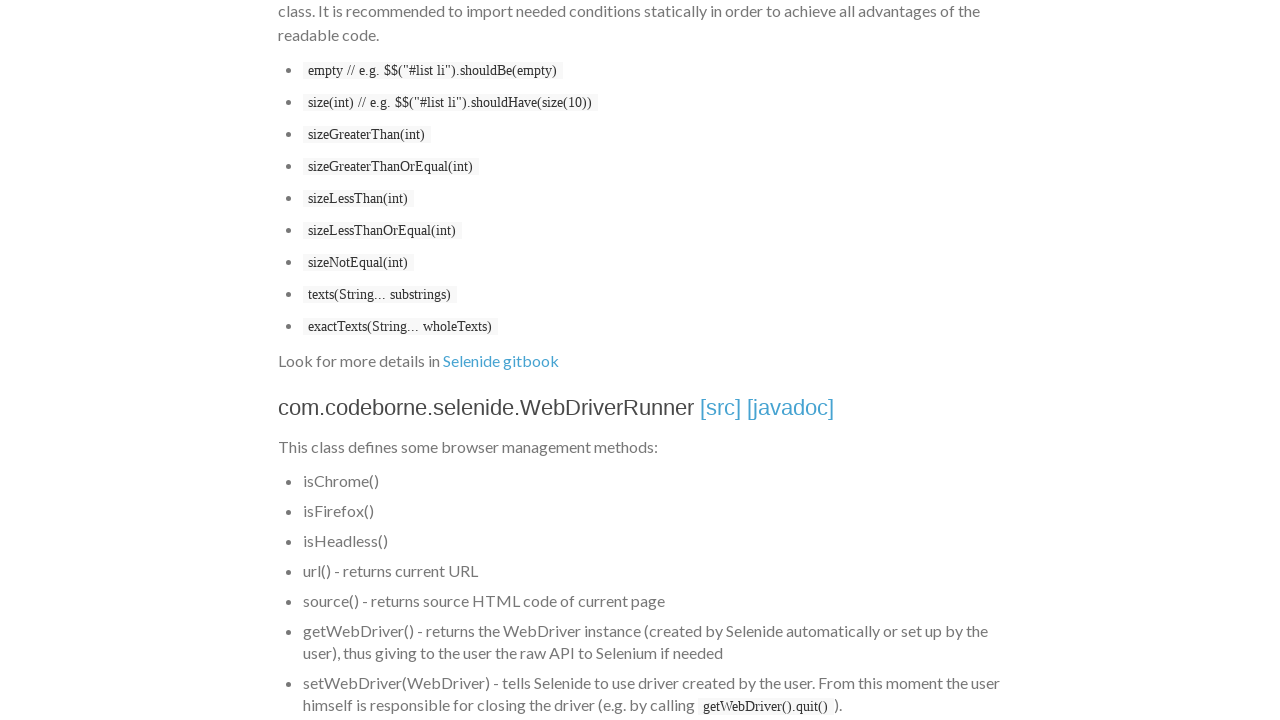

Scrolled link into view and verified accessibility: 'Selenide gitbook'
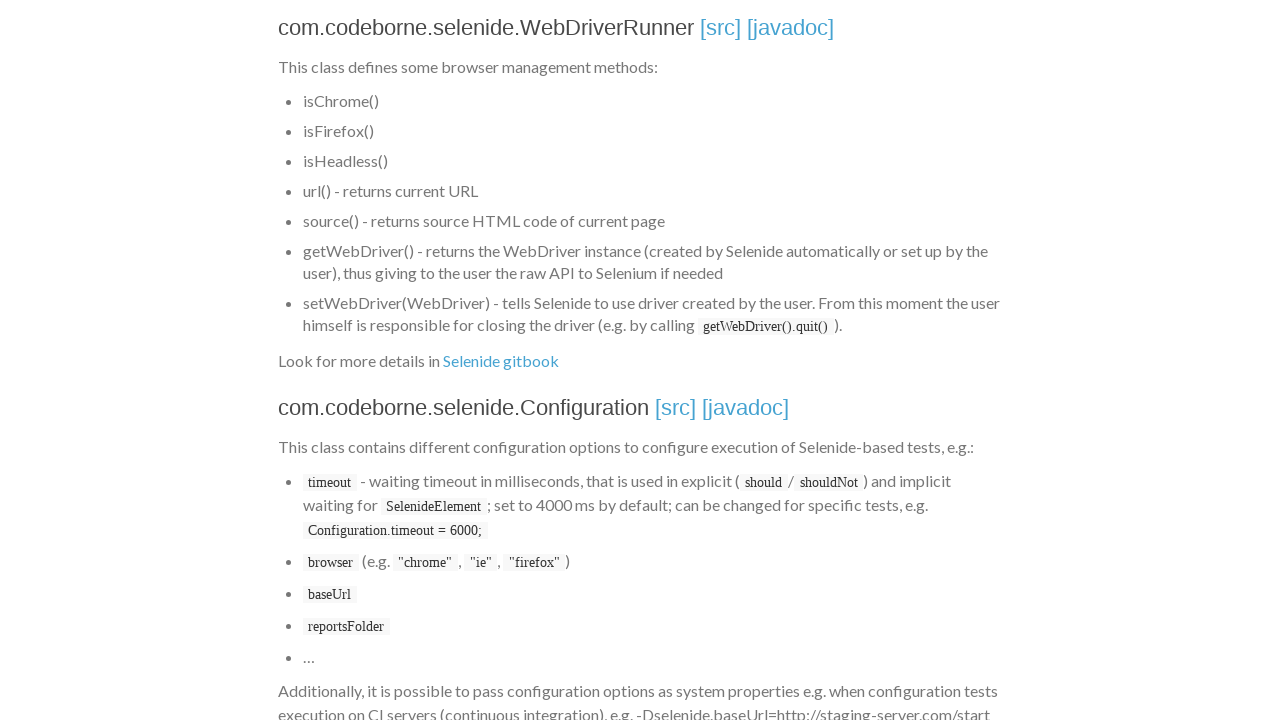

Scrolled link into view and verified accessibility: '[src]'
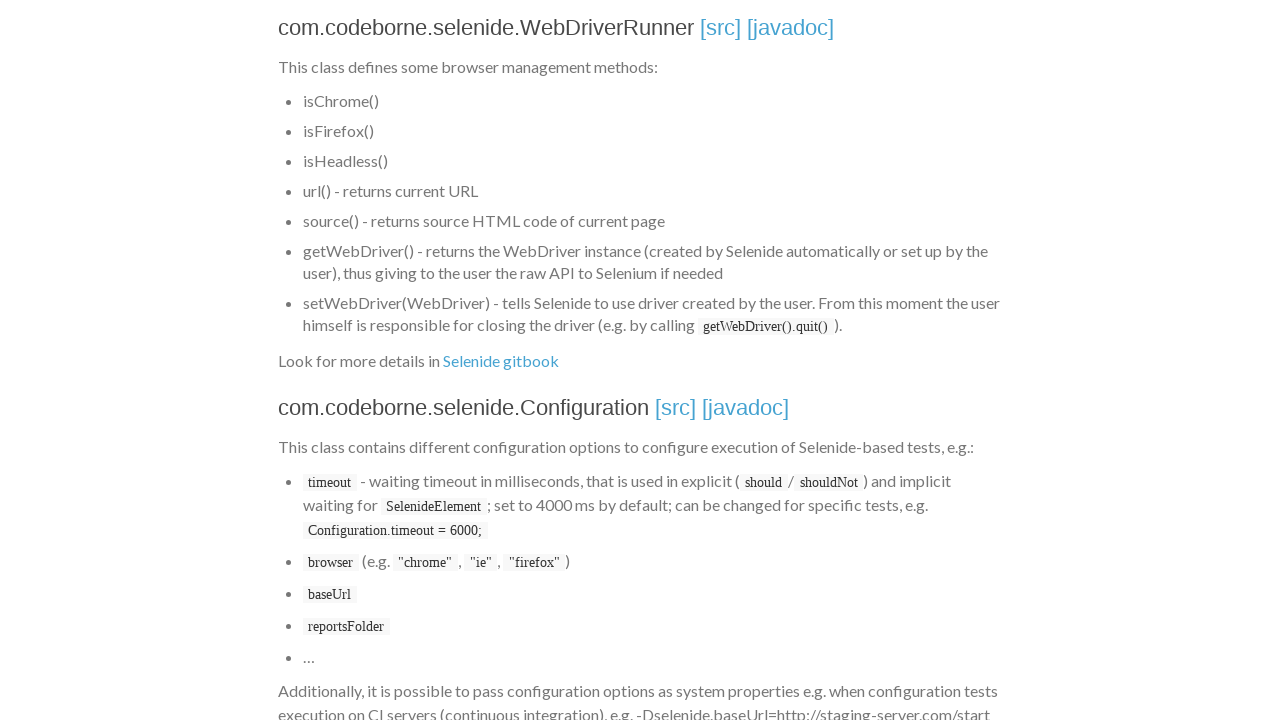

Scrolled link into view and verified accessibility: '[javadoc]'
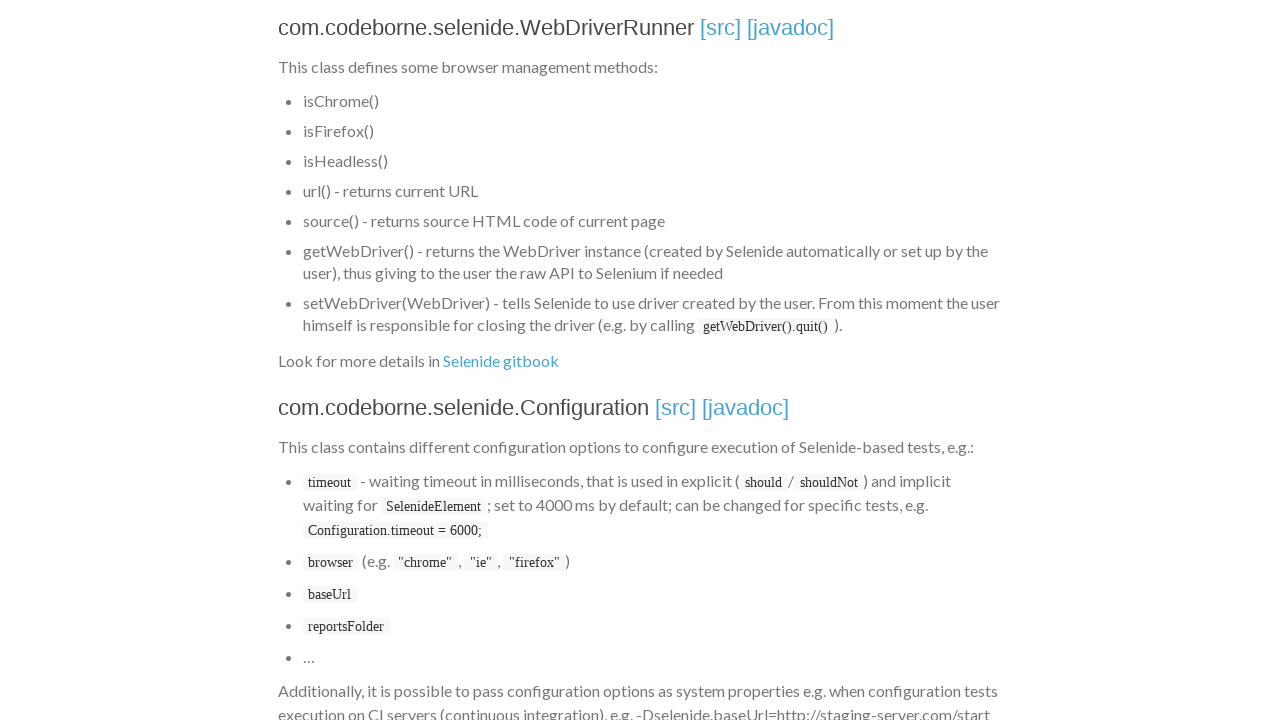

Scrolled link into view and verified accessibility: 'Selenide gitbook'
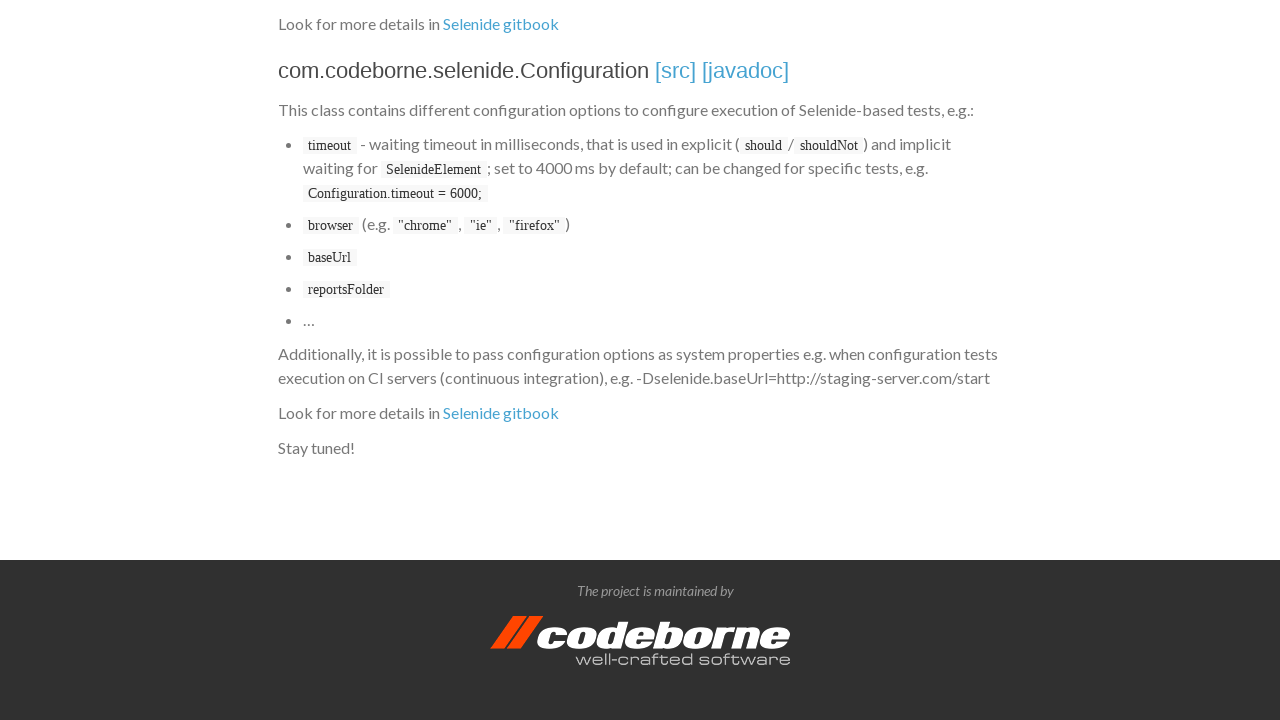

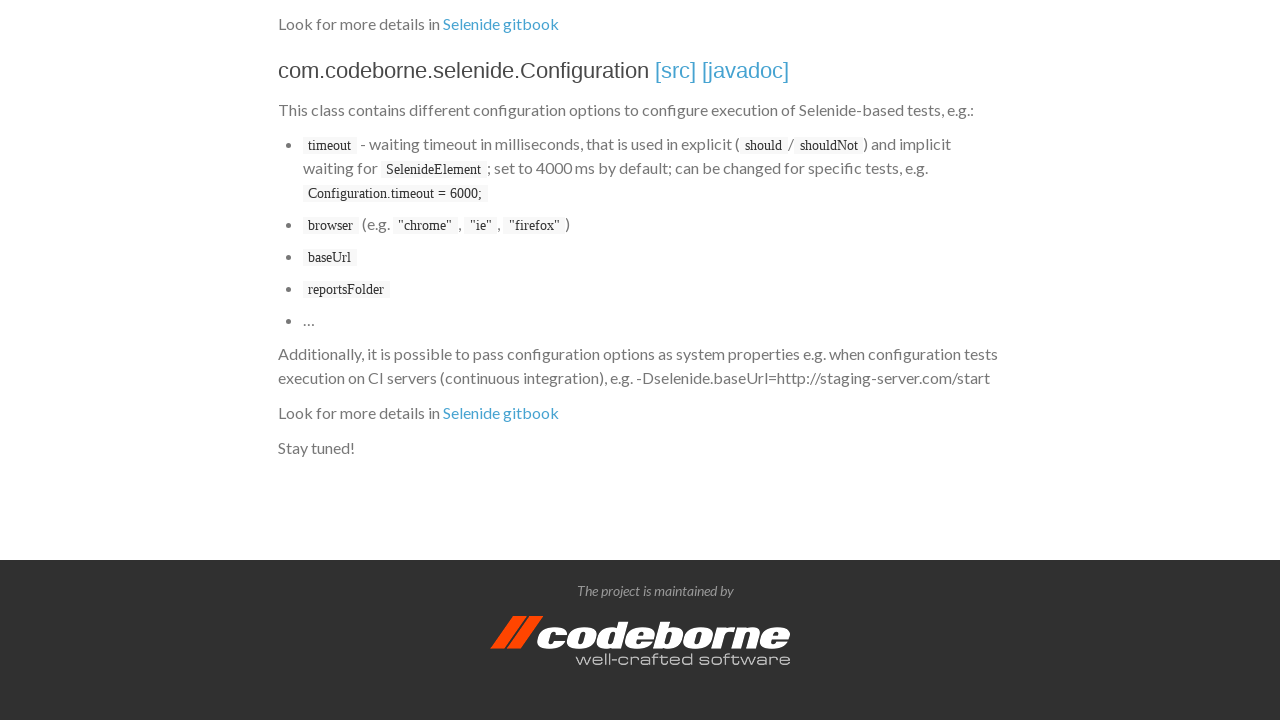